Tests navigation to the text-box page by clicking on the first menu item and verifying the URL contains 'text-box'

Starting URL: https://demoqa.com/elements

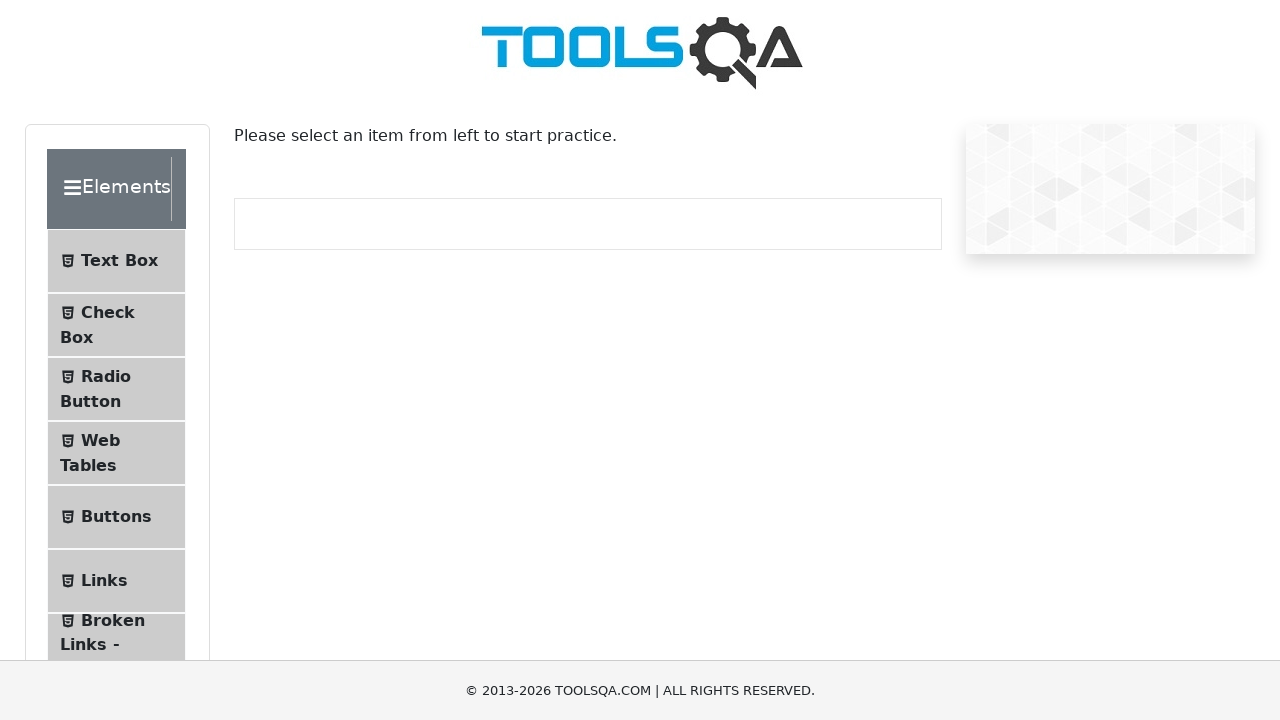

Clicked on the first menu item (Text Box) at (116, 261) on #item-0
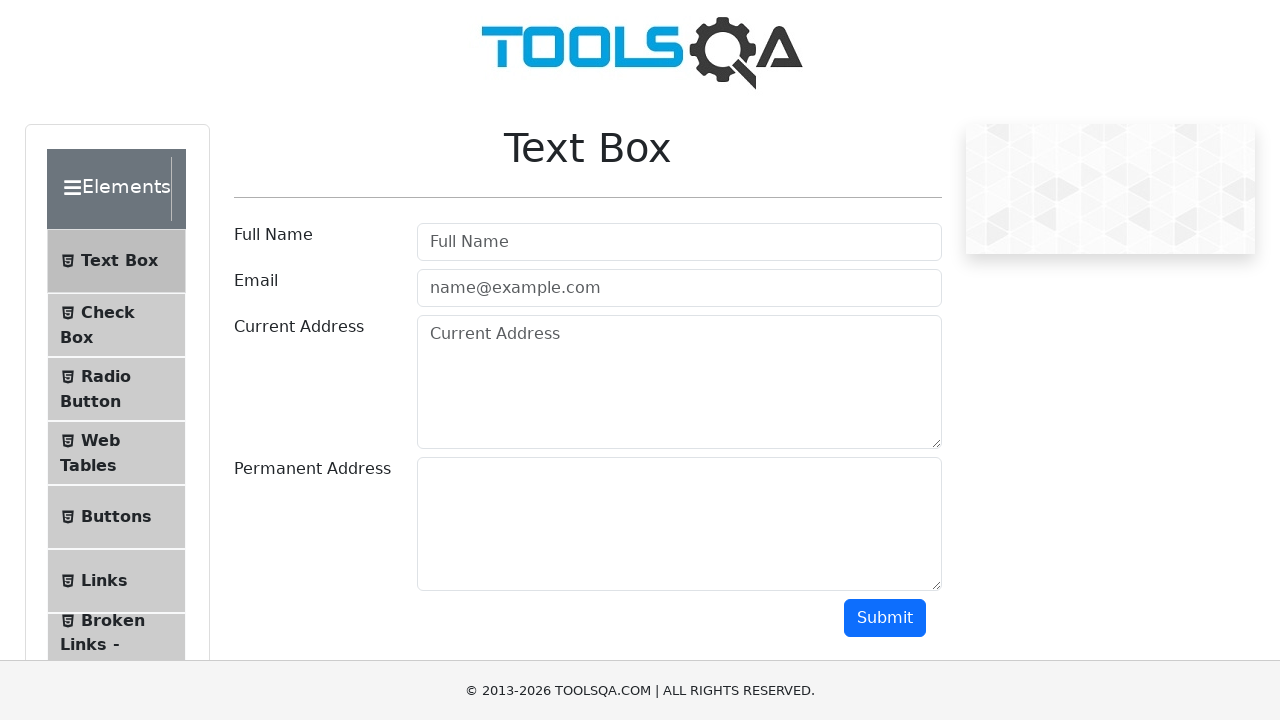

Verified navigation to text-box page - URL contains 'text-box'
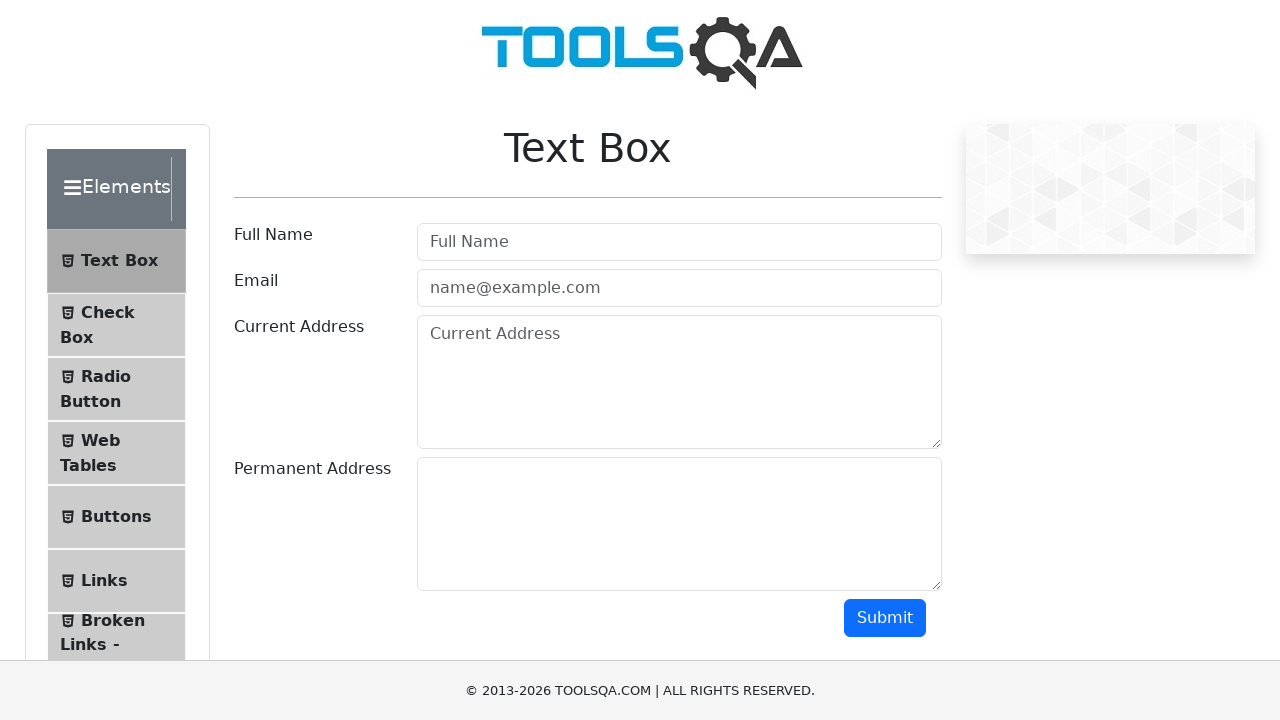

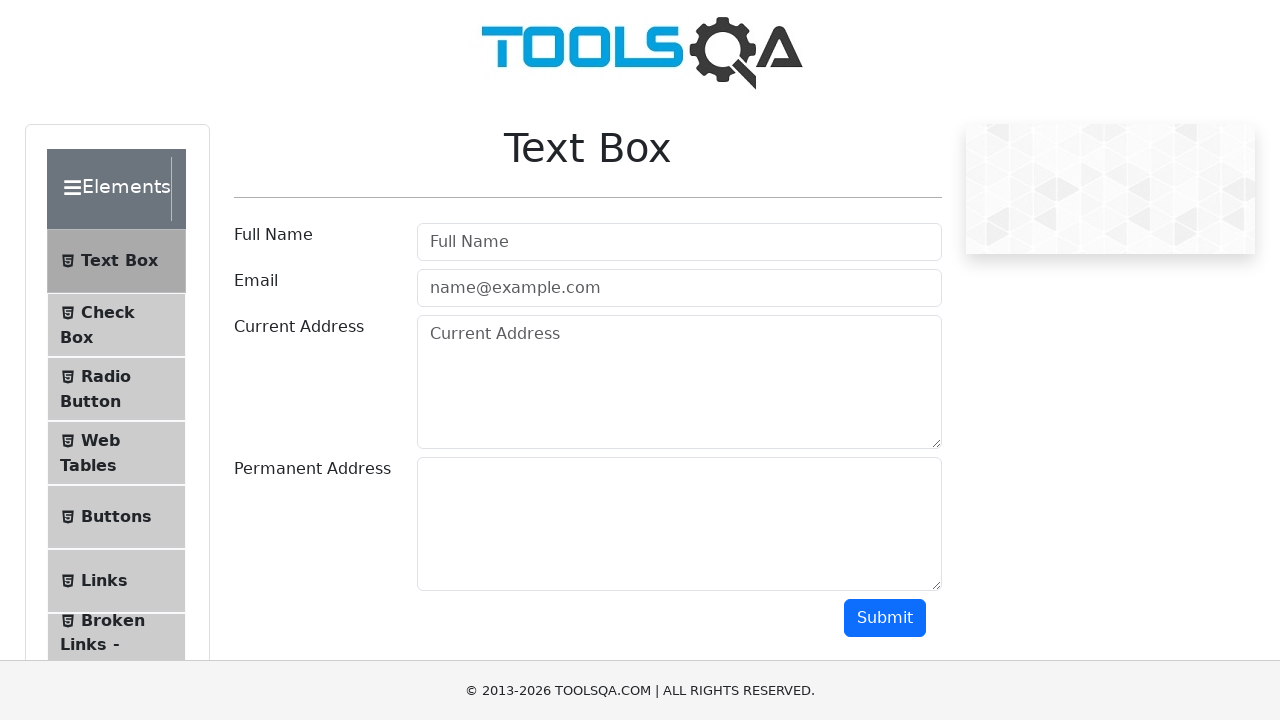